Tests checkbox toggle functionality by navigating to the checkboxes page, waiting for the checkboxes to be visible, and clicking on the first checkbox to select it.

Starting URL: https://the-internet.herokuapp.com/checkboxes

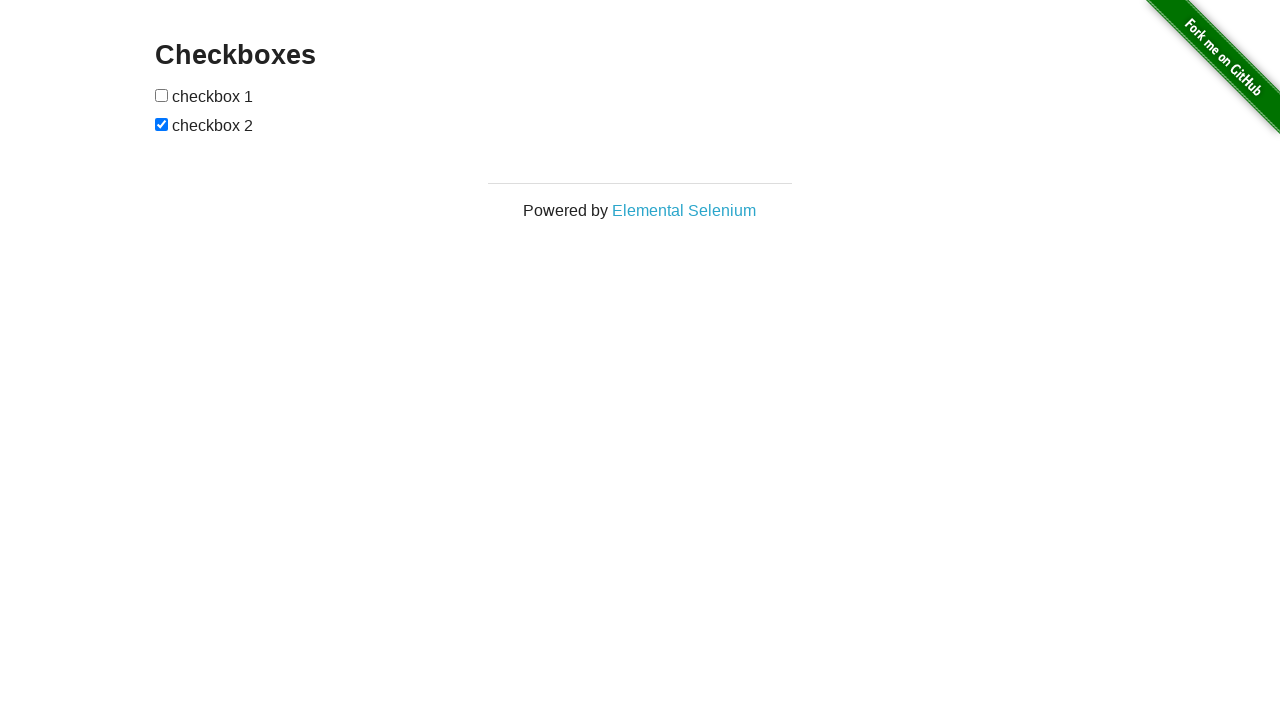

Waited for checkboxes container to be visible
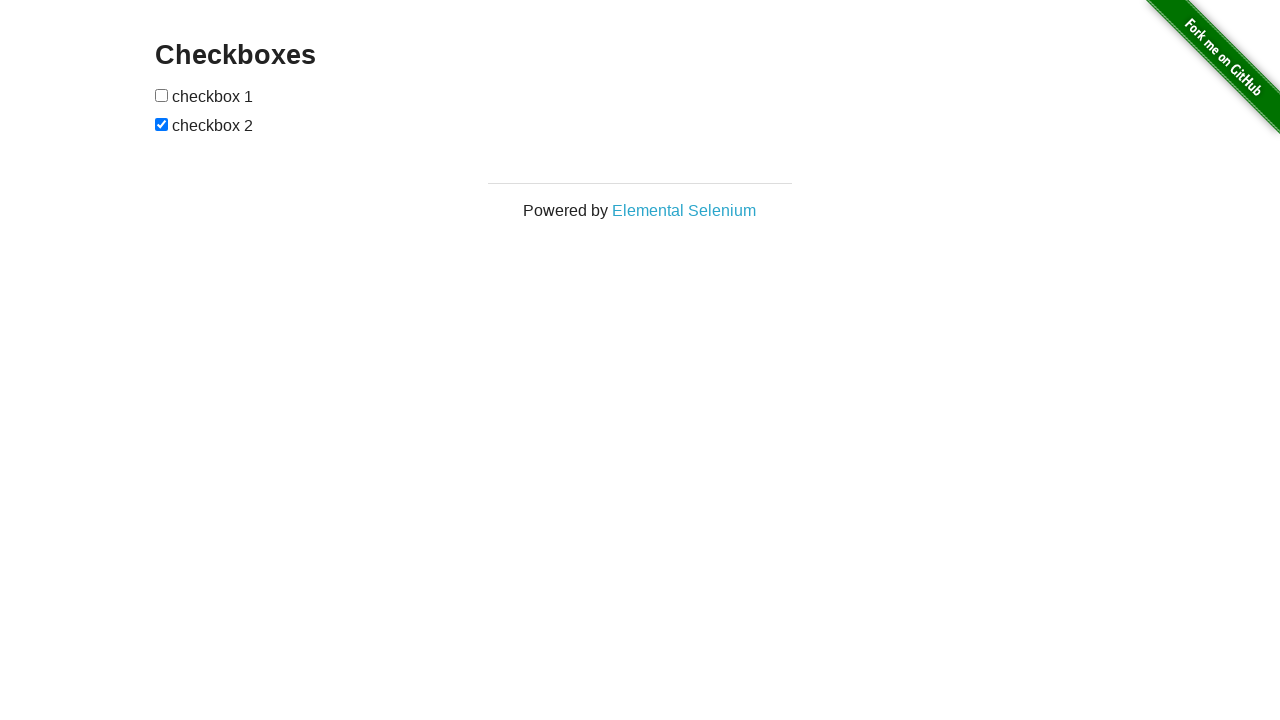

Clicked the first checkbox to toggle it at (162, 95) on #checkboxes input >> nth=0
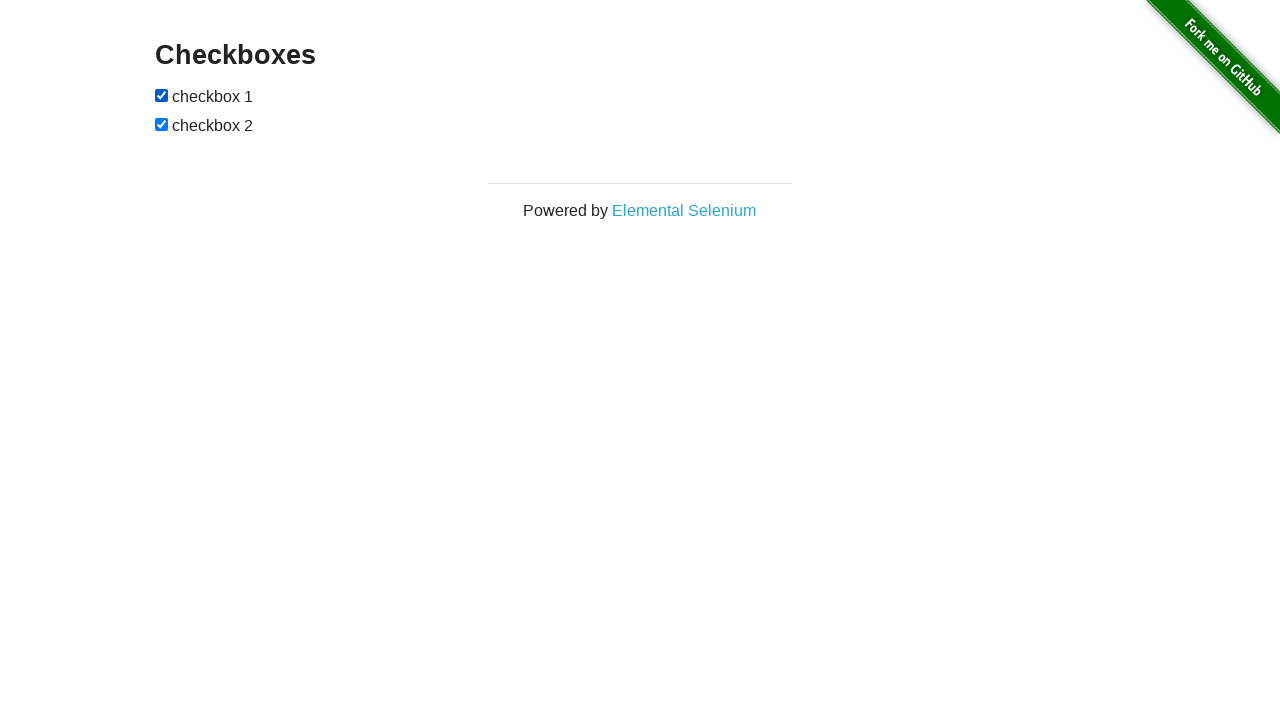

Verified that the first checkbox is now selected
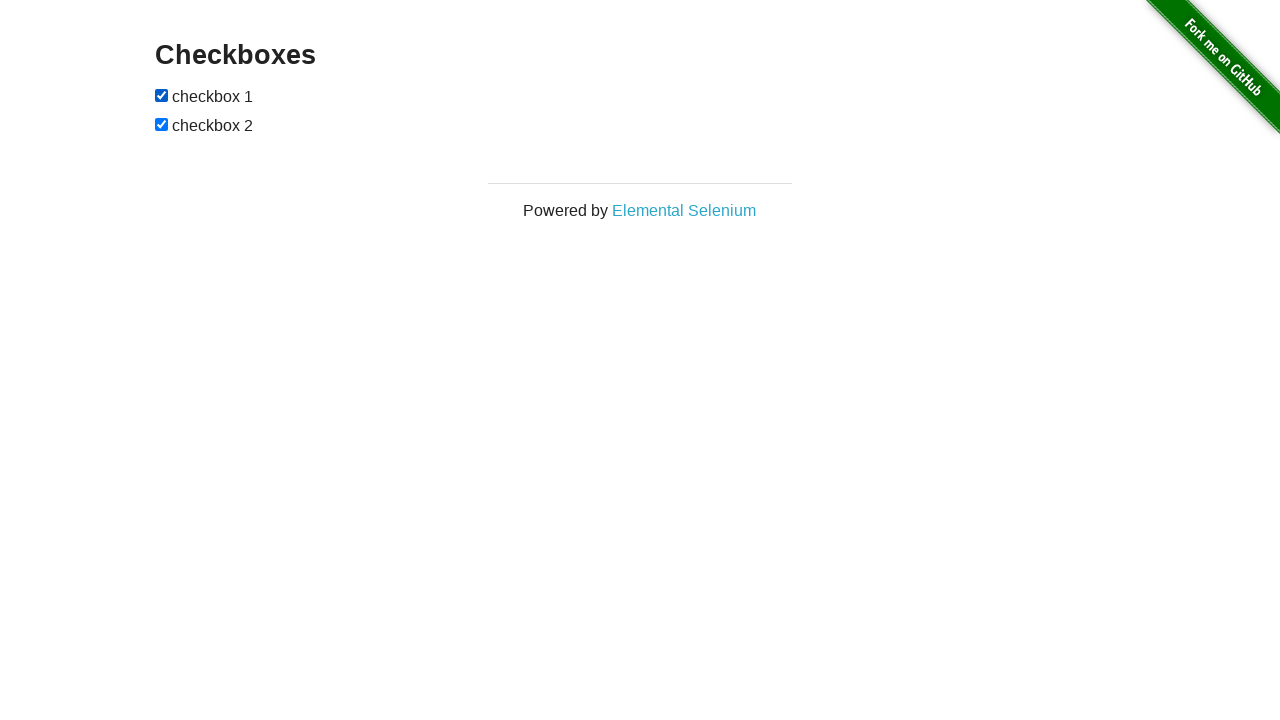

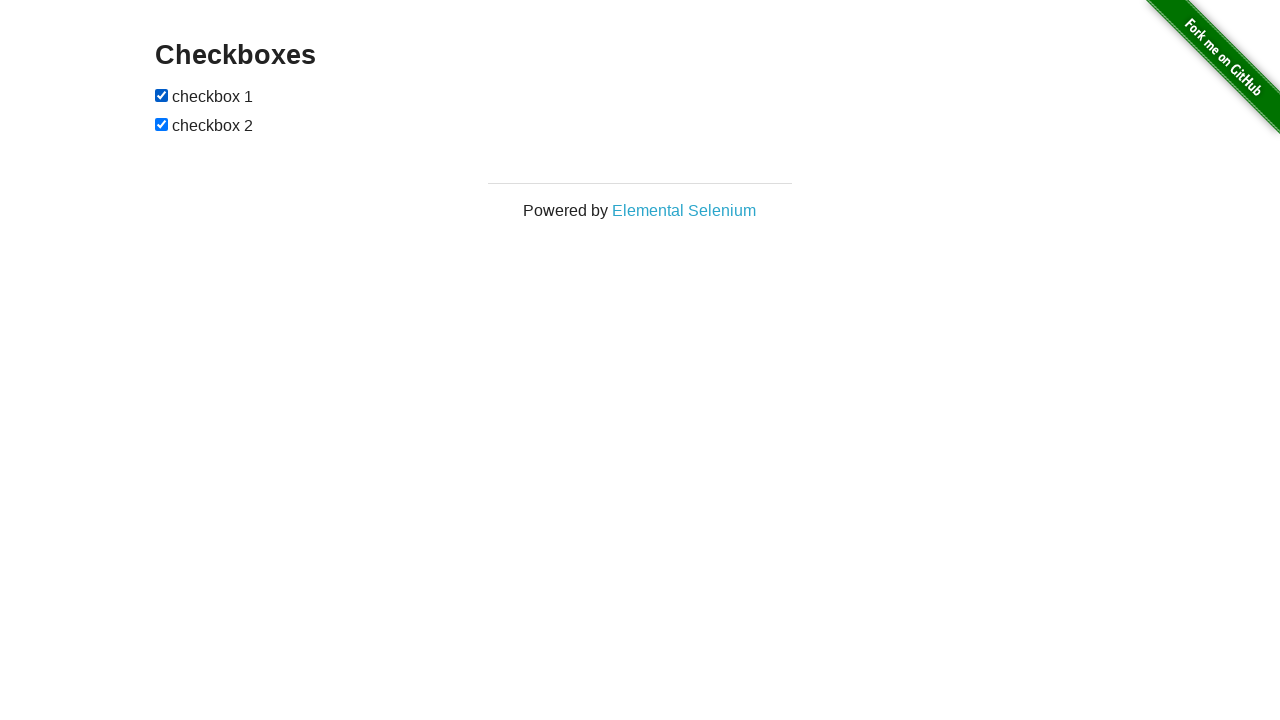